Tests that the currently applied filter link is highlighted with selected class

Starting URL: https://demo.playwright.dev/todomvc

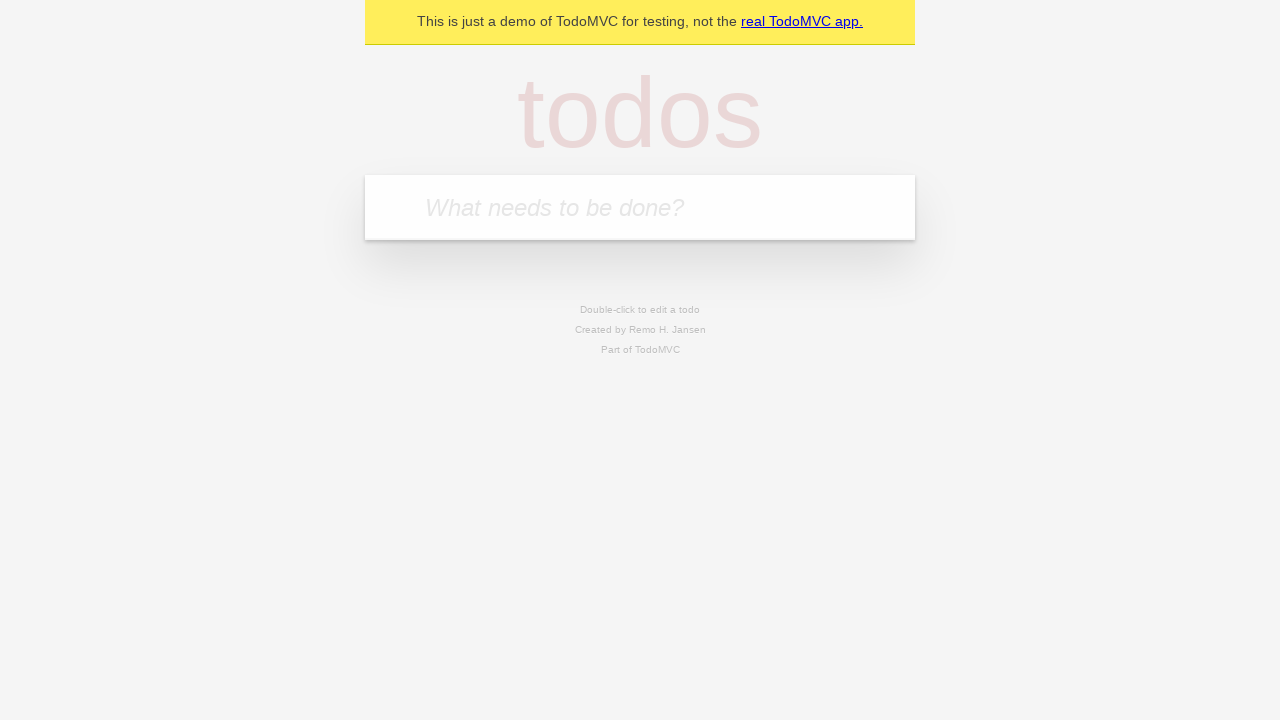

Navigated to TodoMVC demo page
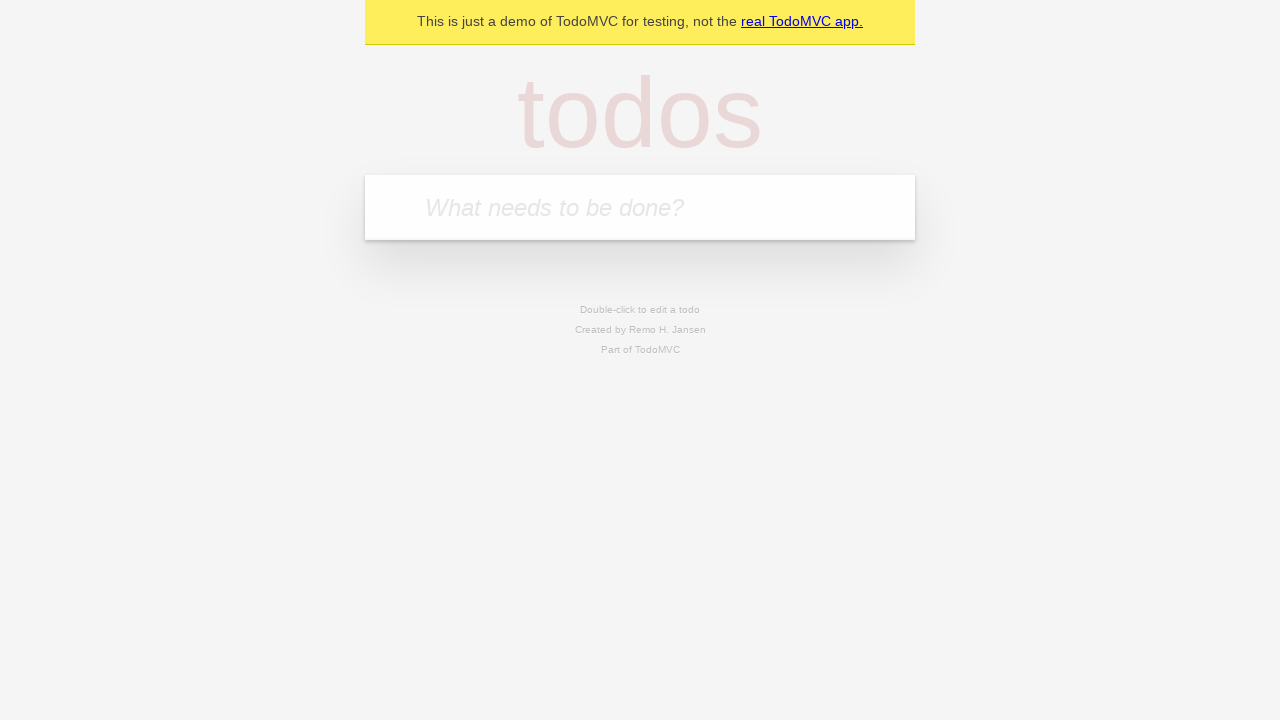

Located the new todo input field
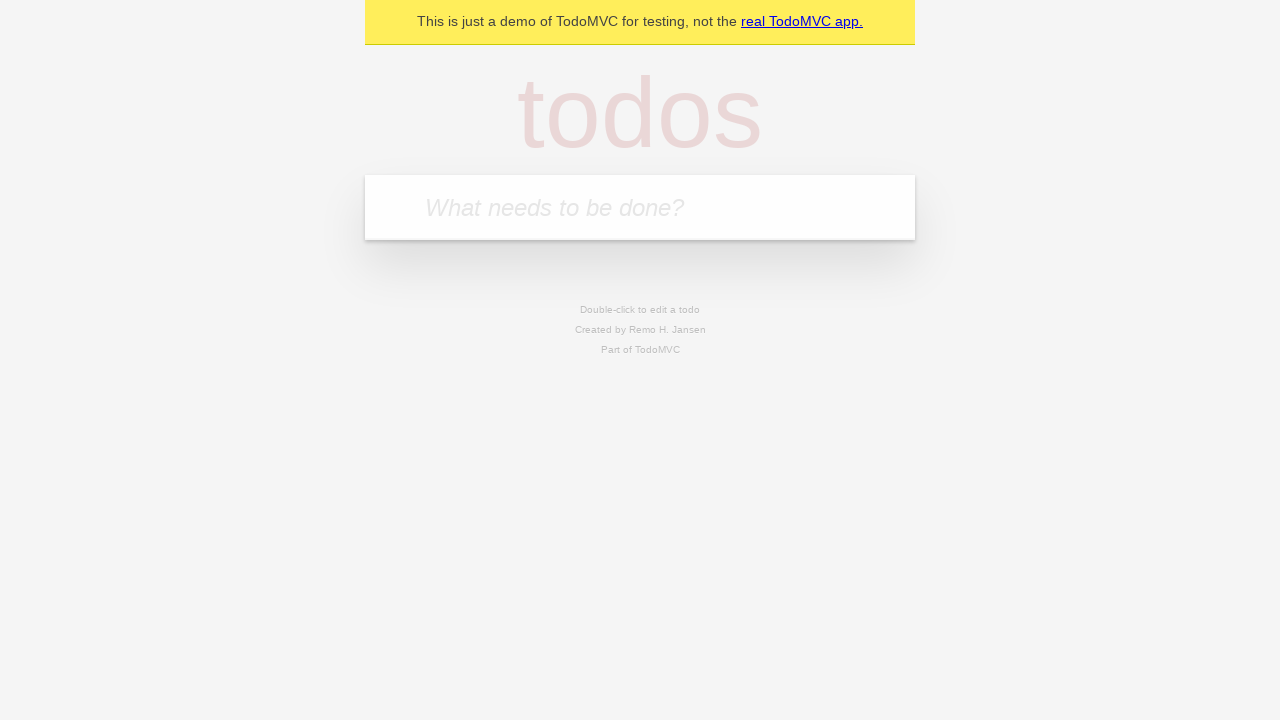

Filled todo input with 'buy some cheese' on internal:attr=[placeholder="What needs to be done?"i]
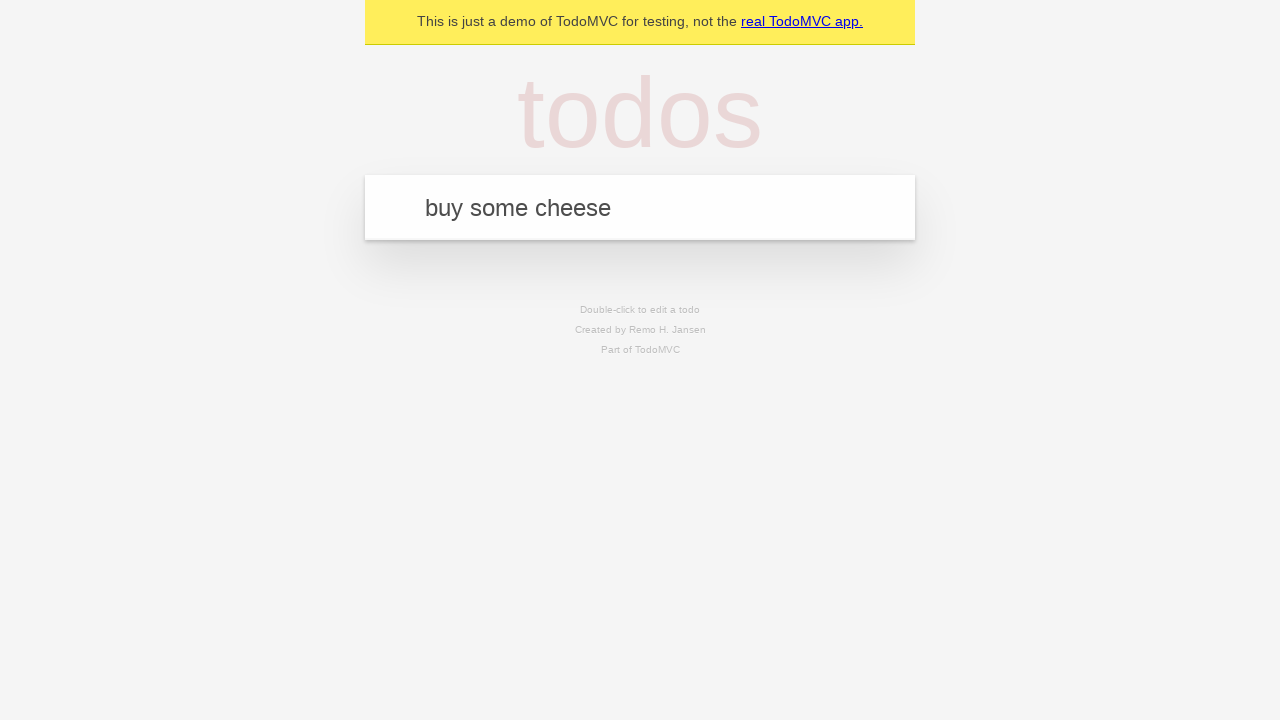

Pressed Enter to create todo 'buy some cheese' on internal:attr=[placeholder="What needs to be done?"i]
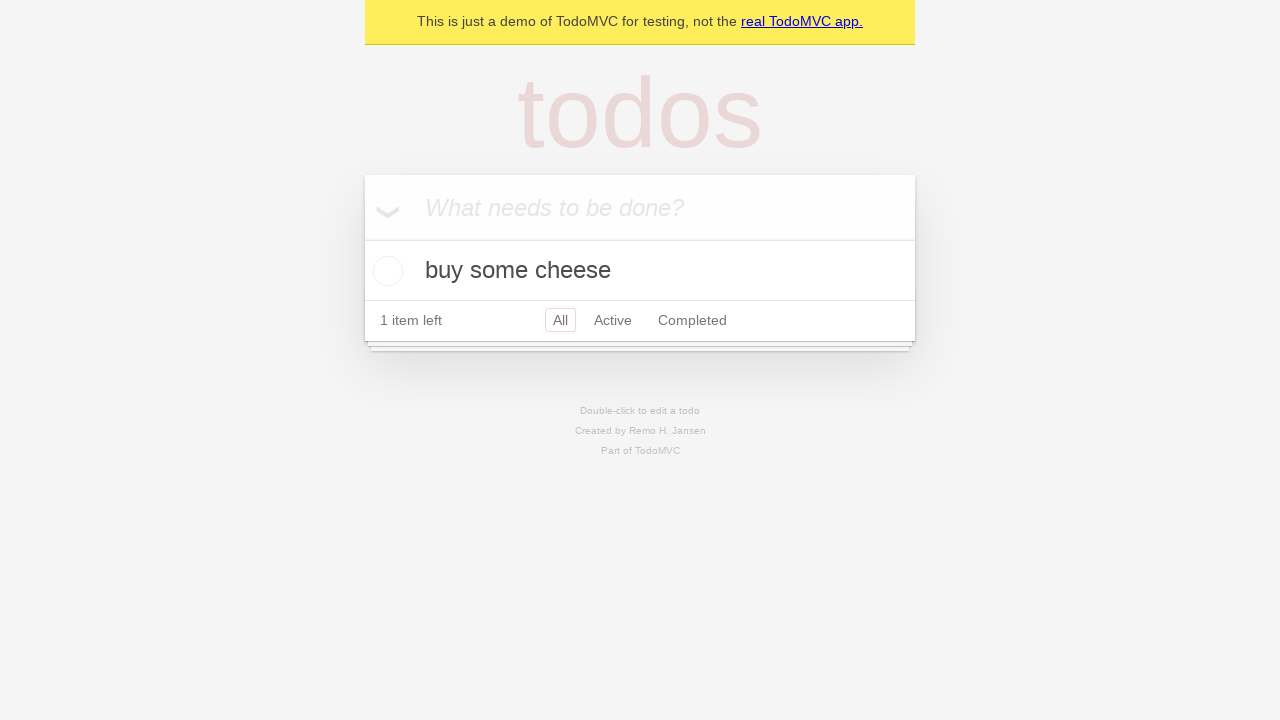

Filled todo input with 'feed the cat' on internal:attr=[placeholder="What needs to be done?"i]
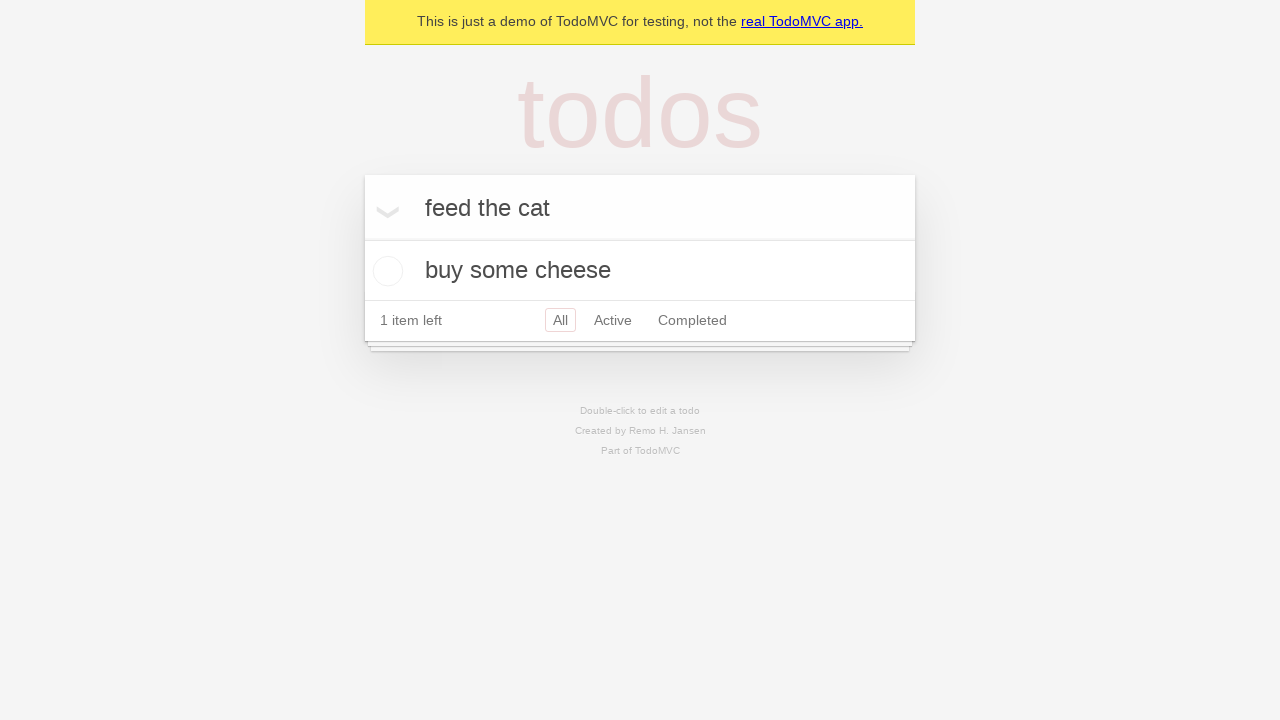

Pressed Enter to create todo 'feed the cat' on internal:attr=[placeholder="What needs to be done?"i]
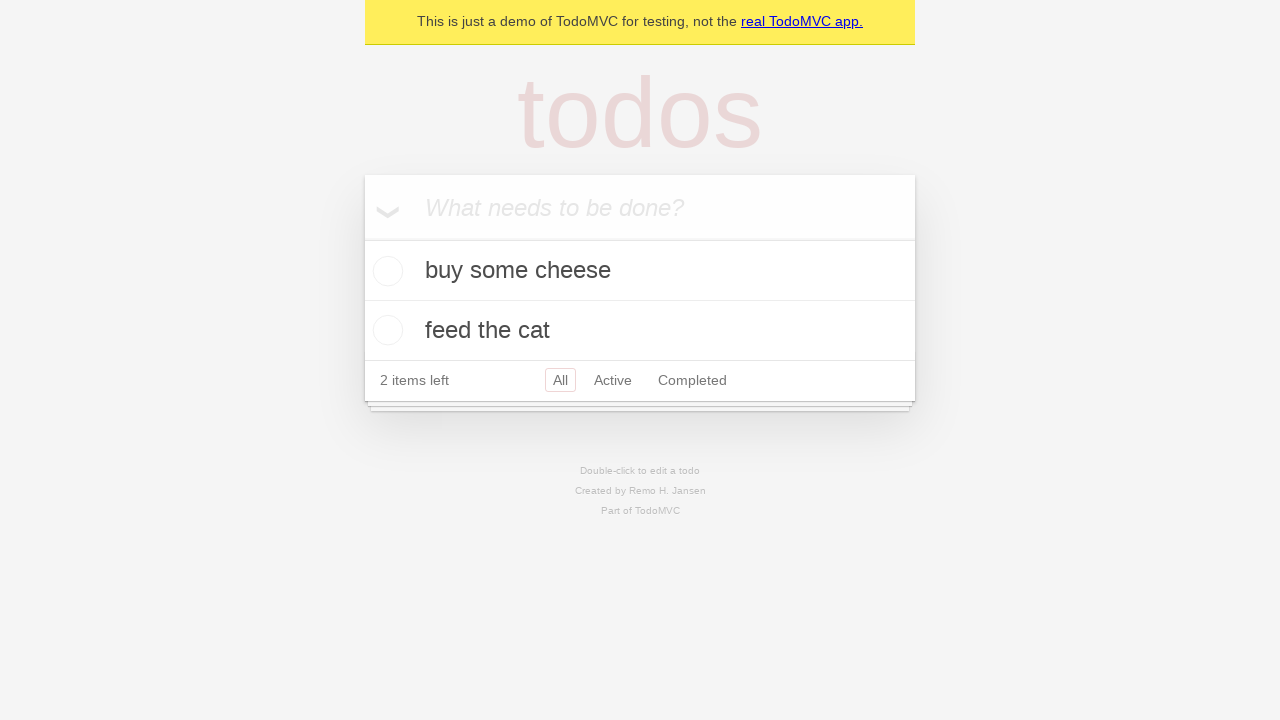

Filled todo input with 'book a doctors appointment' on internal:attr=[placeholder="What needs to be done?"i]
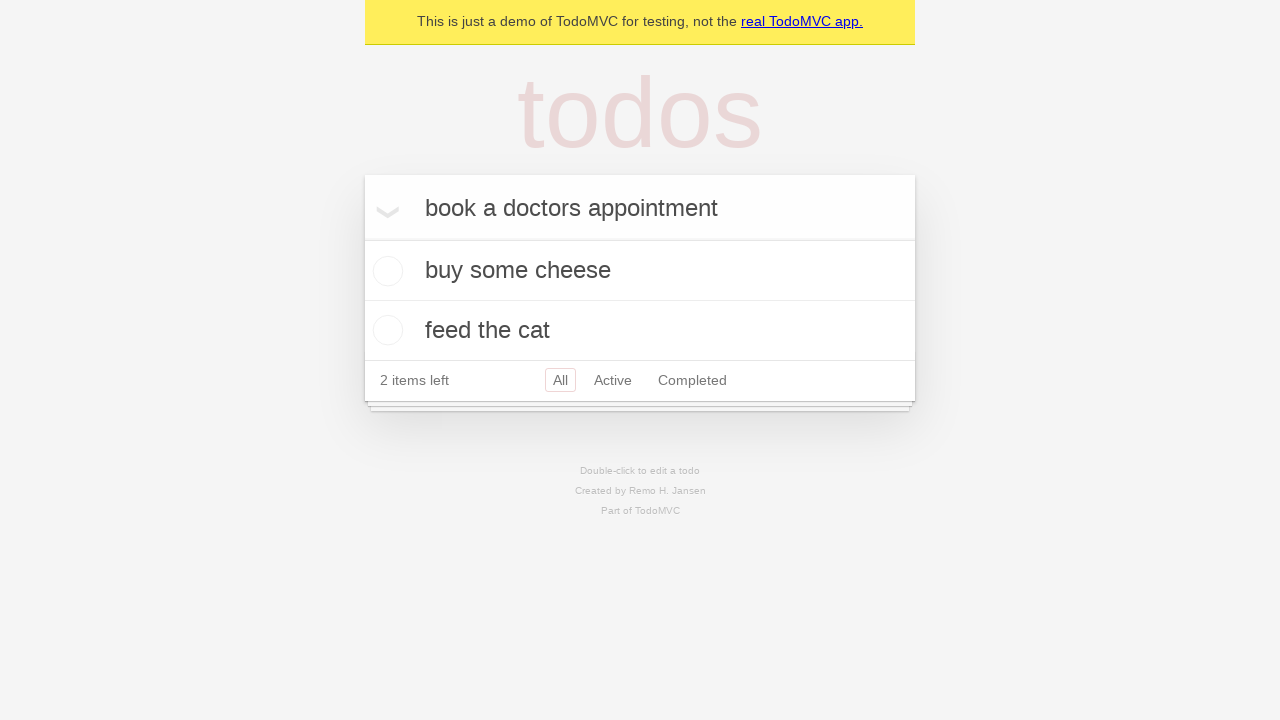

Pressed Enter to create todo 'book a doctors appointment' on internal:attr=[placeholder="What needs to be done?"i]
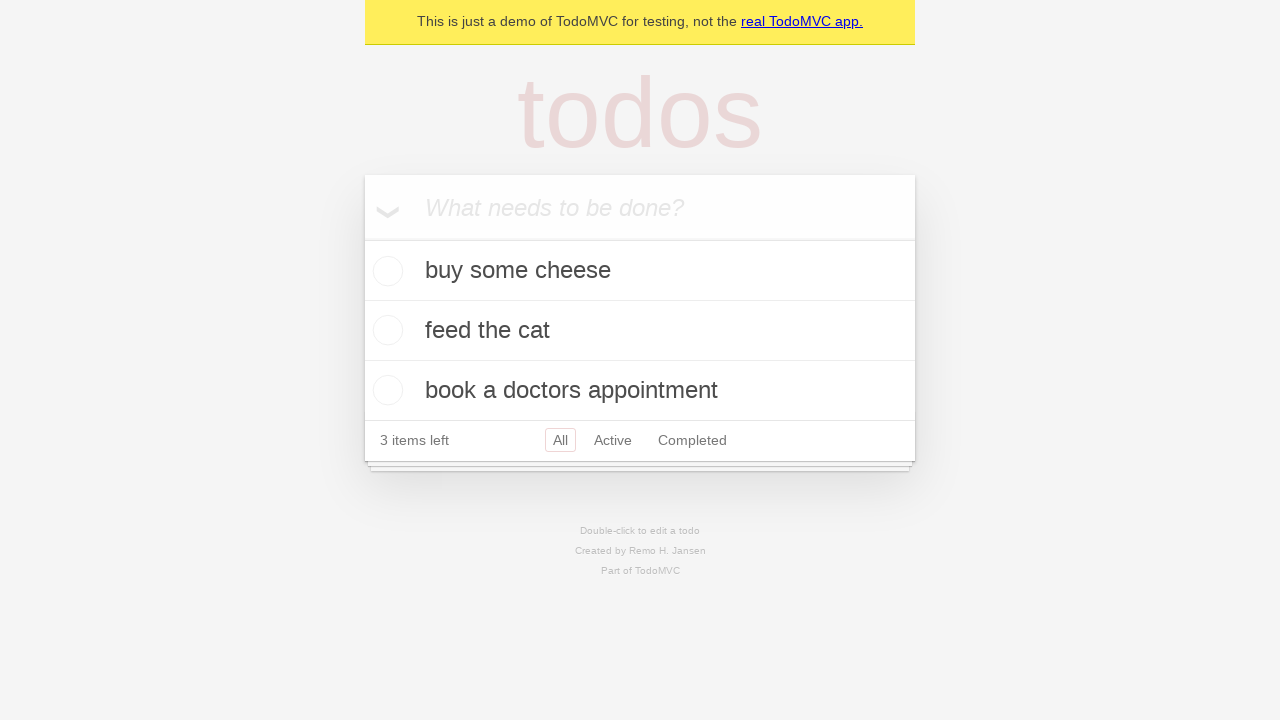

Located the Active filter link
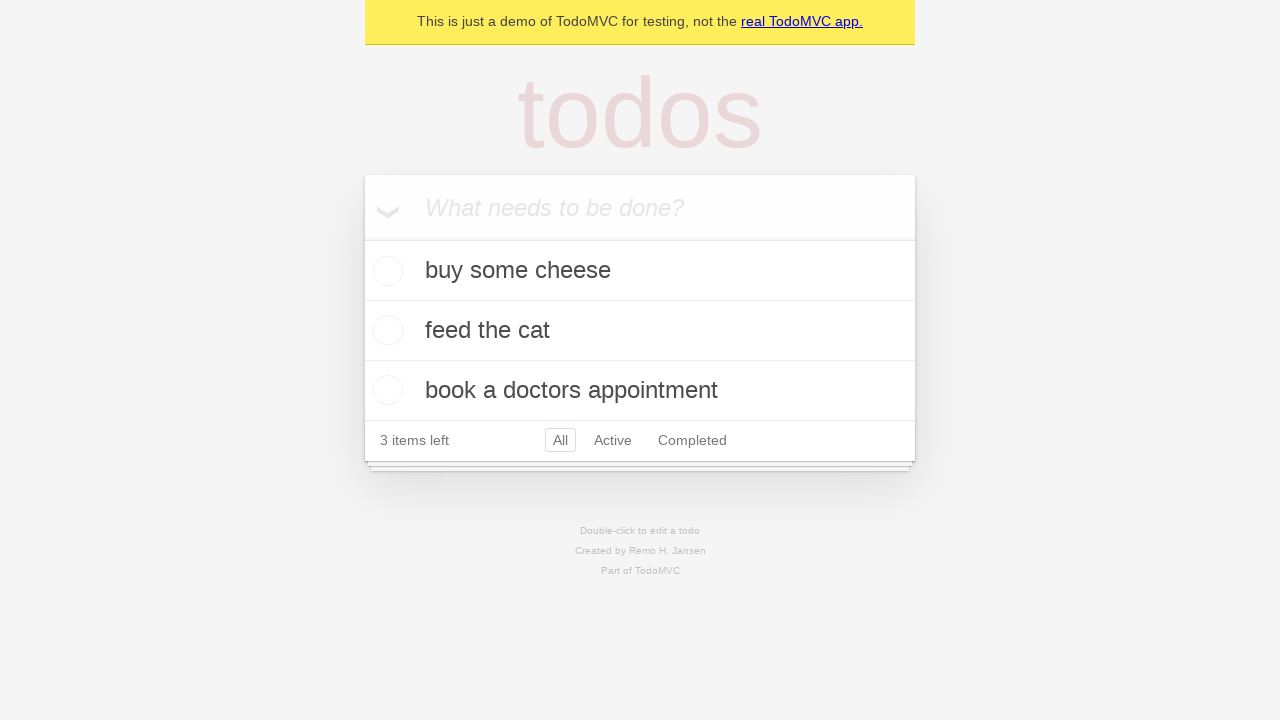

Clicked the Active filter link at (613, 440) on internal:role=link[name="Active"i]
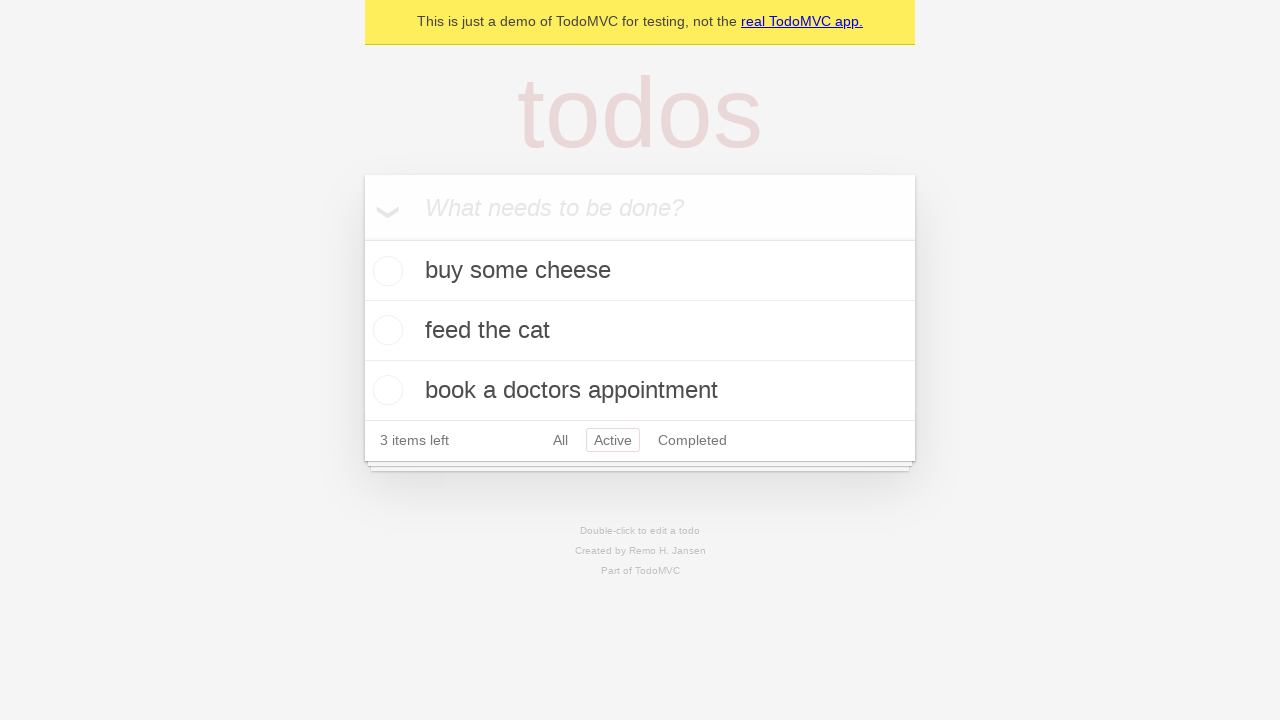

Located the Completed filter link
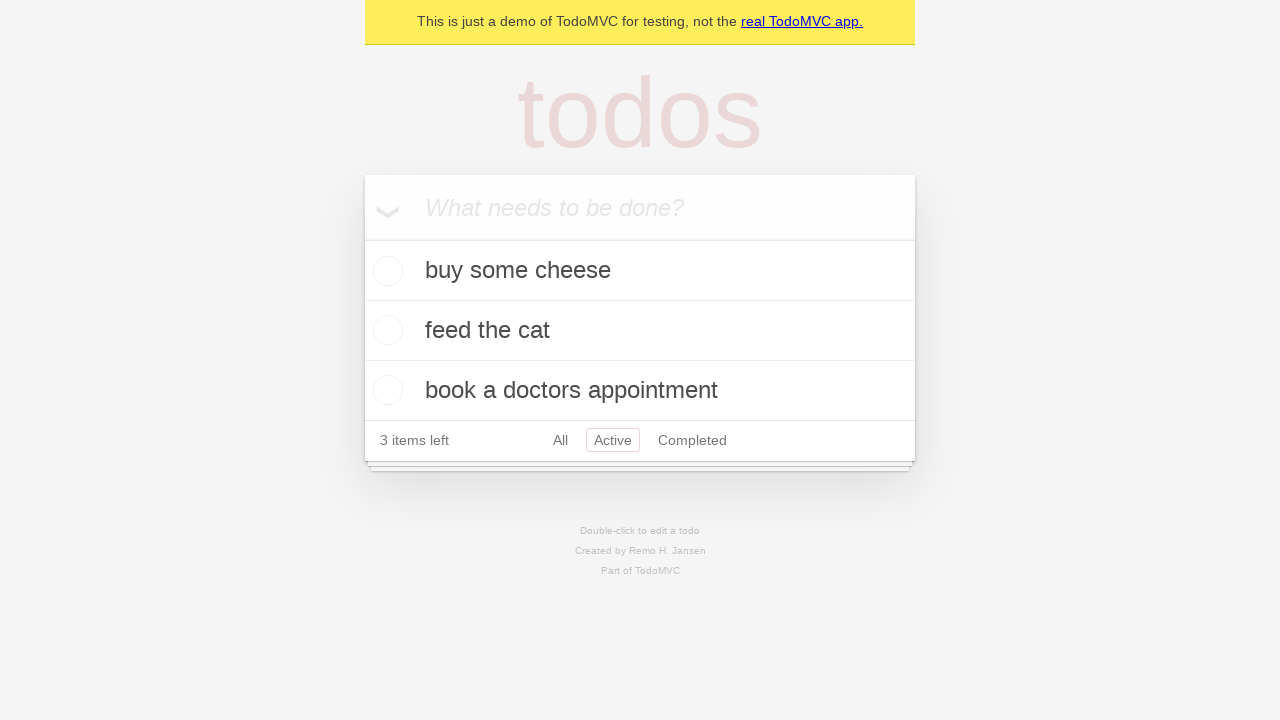

Clicked the Completed filter link at (692, 440) on internal:role=link[name="Completed"i]
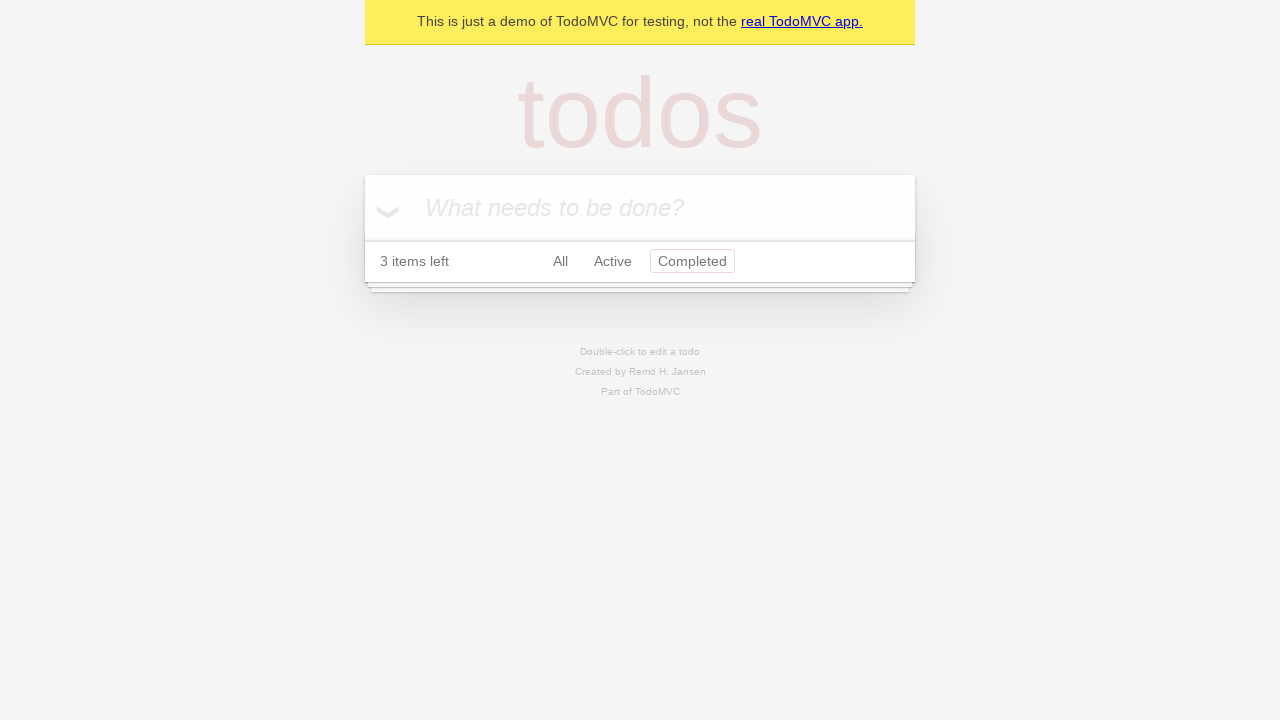

Verified that Completed filter link is highlighted with selected class
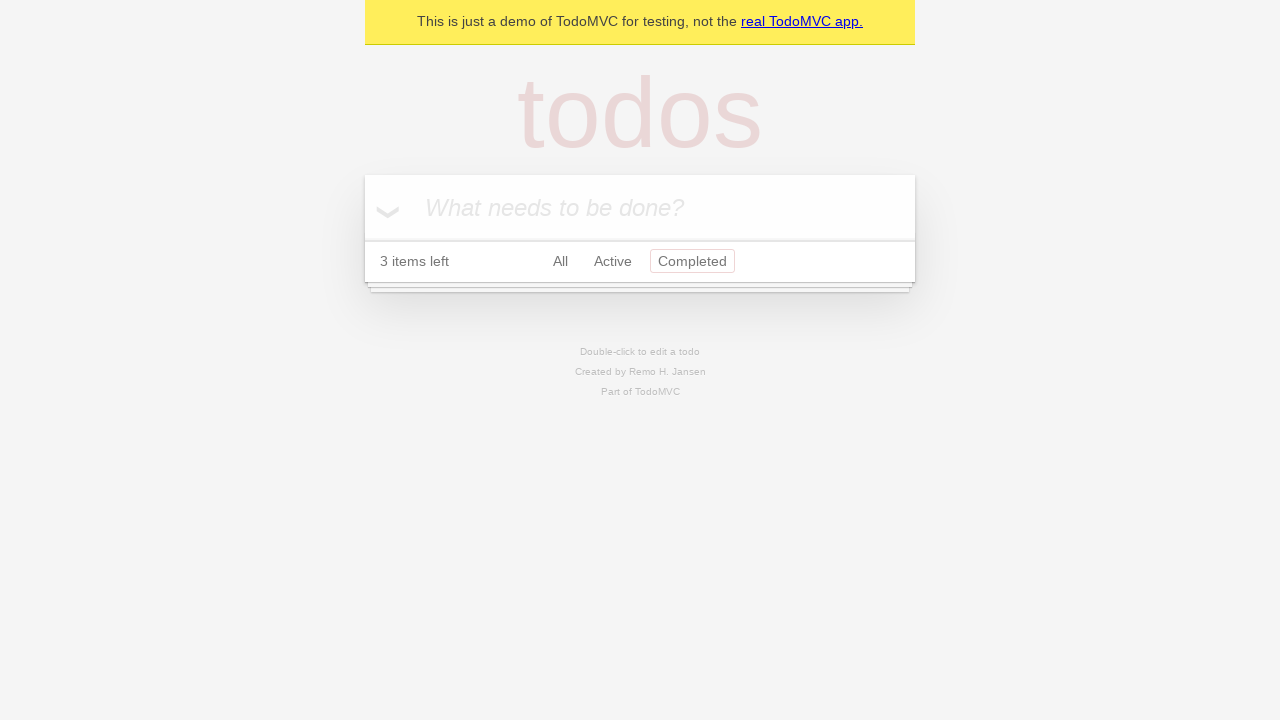

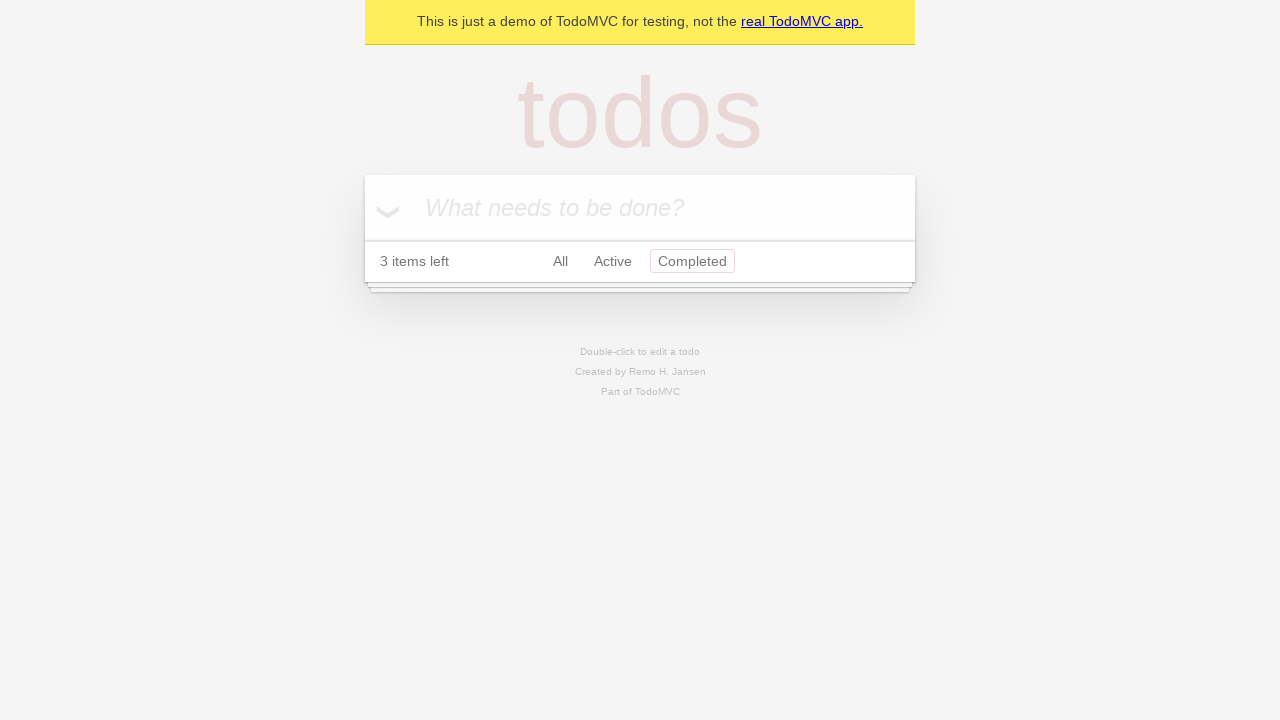